Tests the password reset flow on a practice site by clicking forgot password link and filling out the reset form

Starting URL: https://www.rahulshettyacademy.com/locatorspractice/

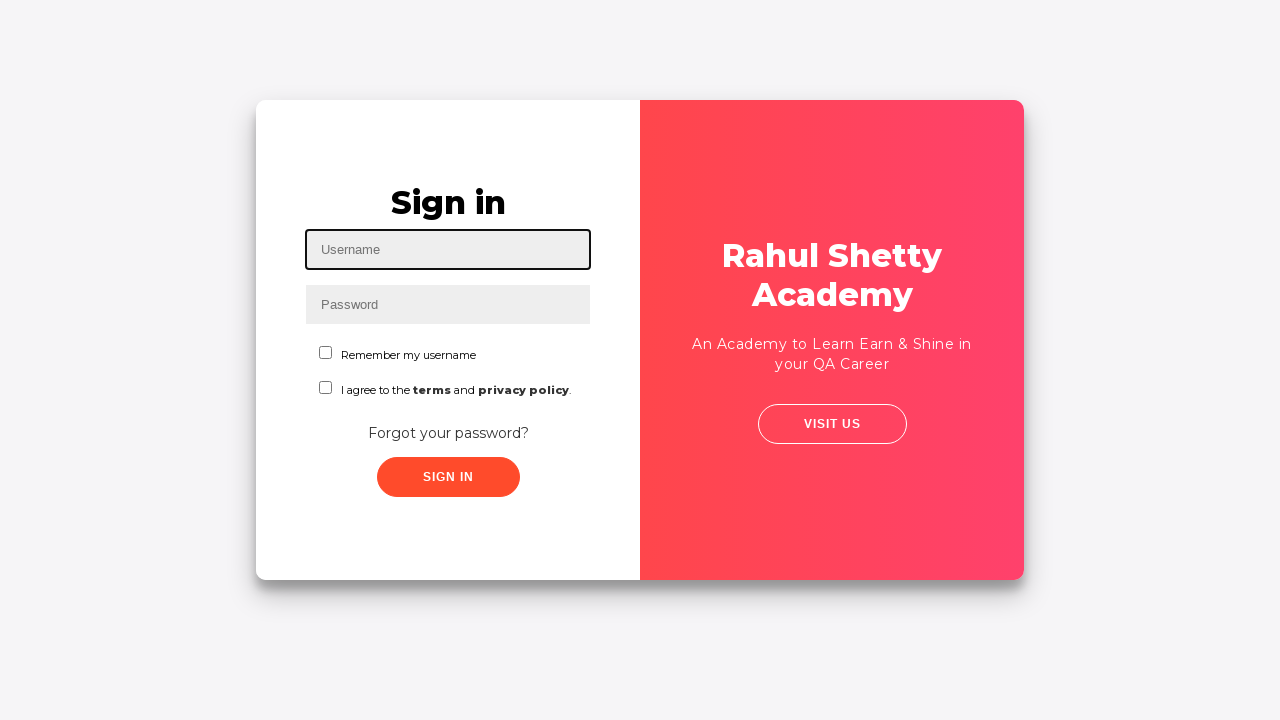

Clicked 'Forgot your password?' link at (448, 433) on text=Forgot your password?
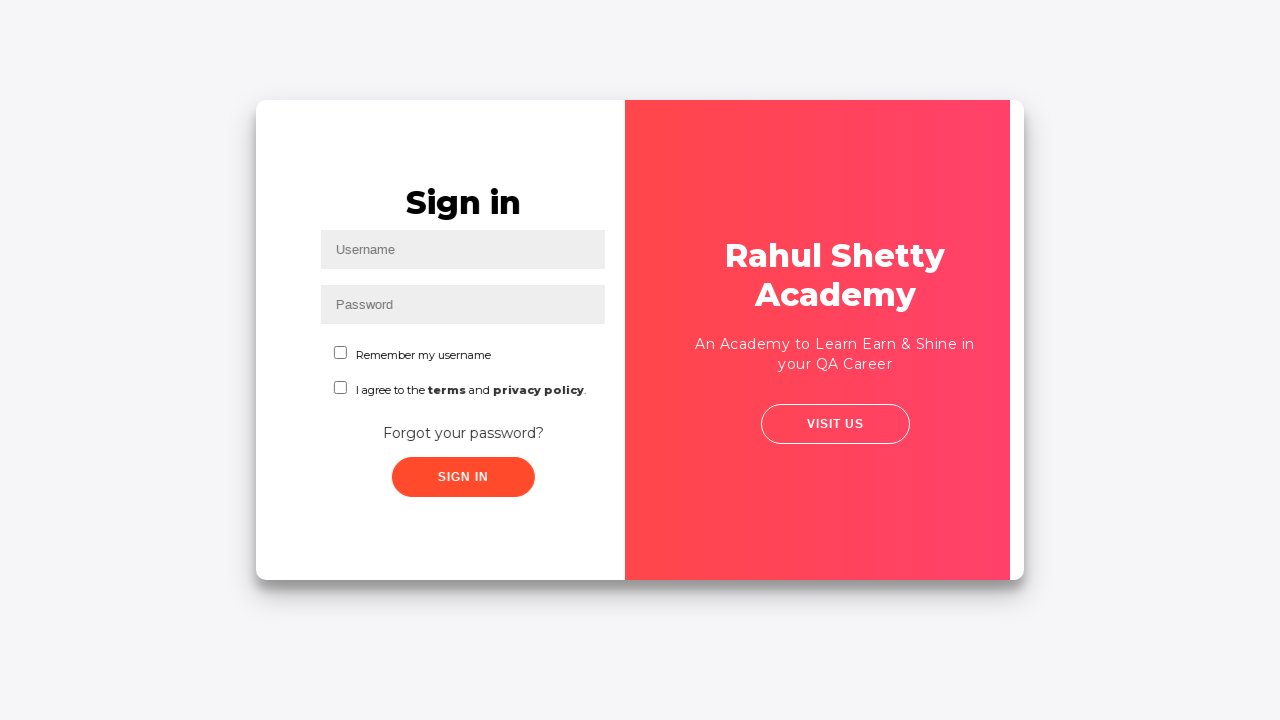

Filled name field with 'rahul' on input[placeholder='Name']
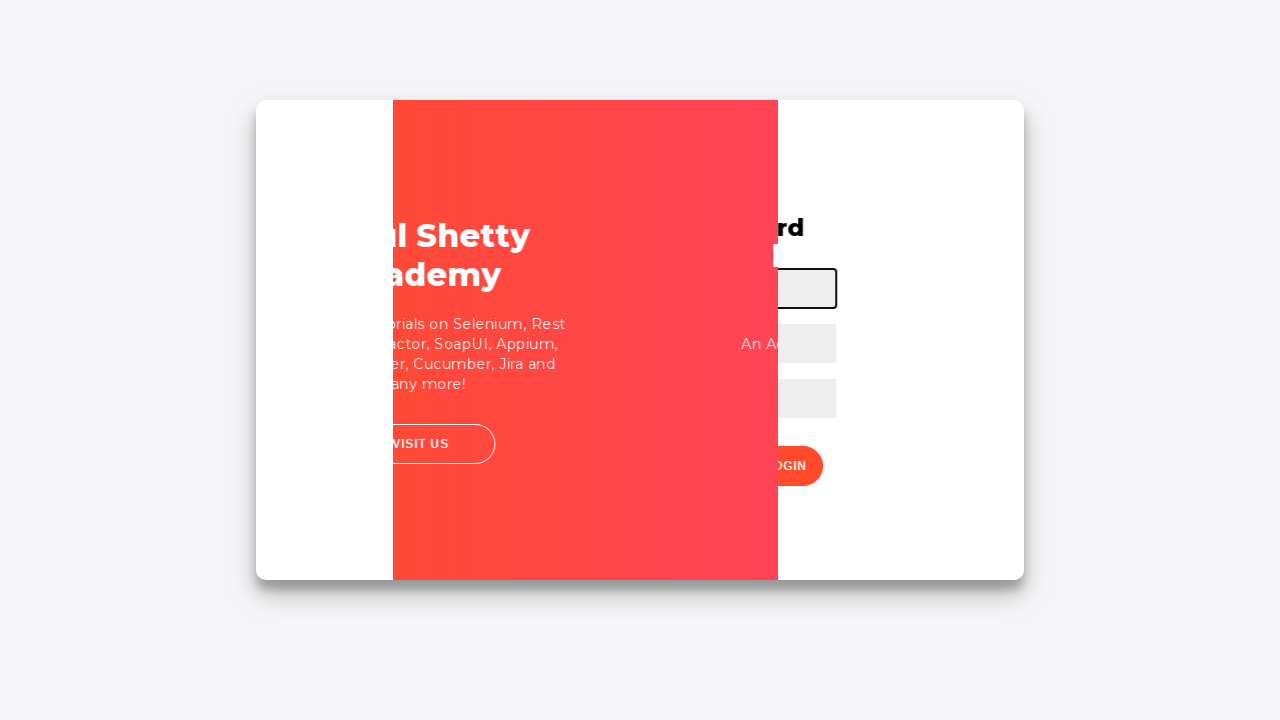

Filled email field with 'rahulshetty@gmail.com' on input[placeholder='Email']
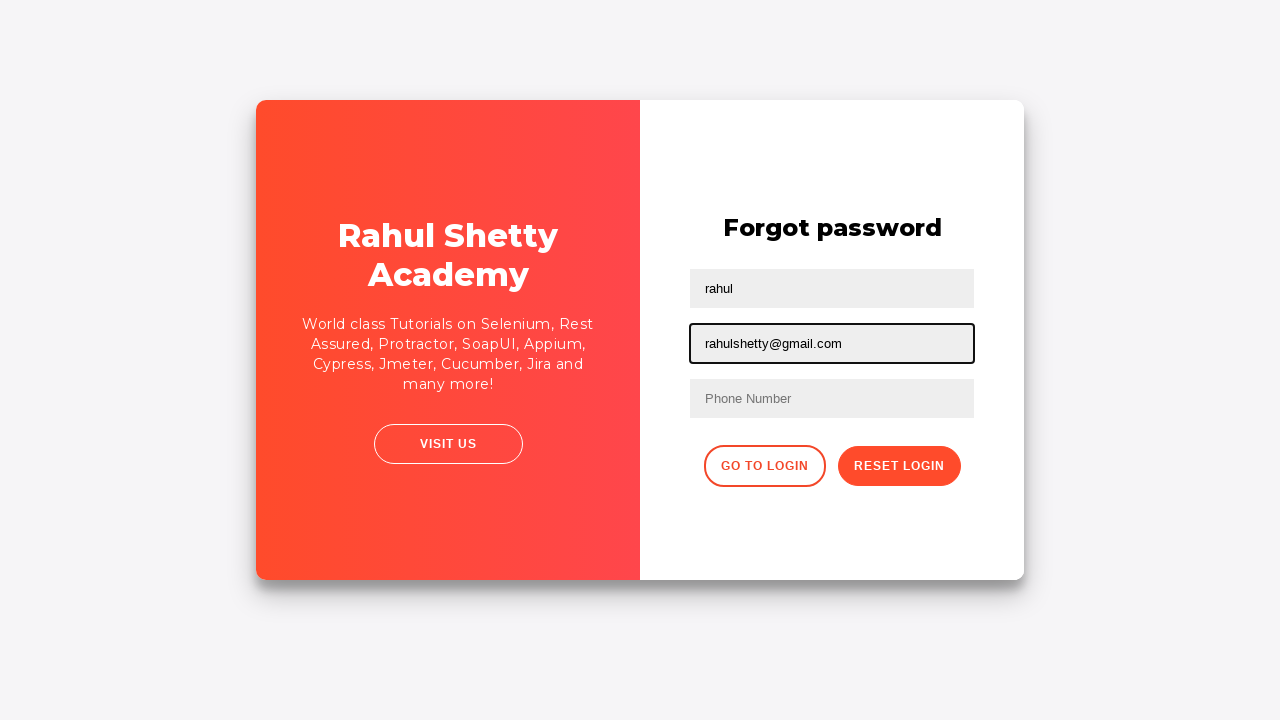

Reset password button became visible
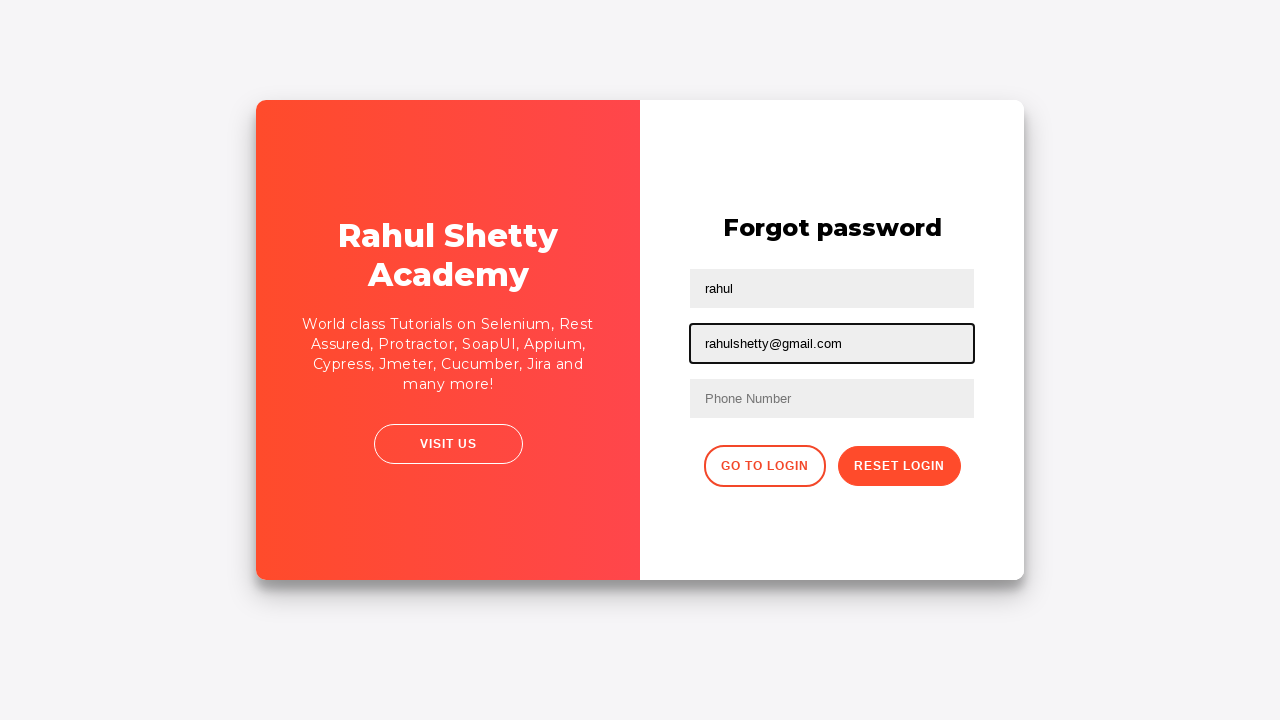

Clicked reset password button at (899, 466) on button.reset-pwd-btn
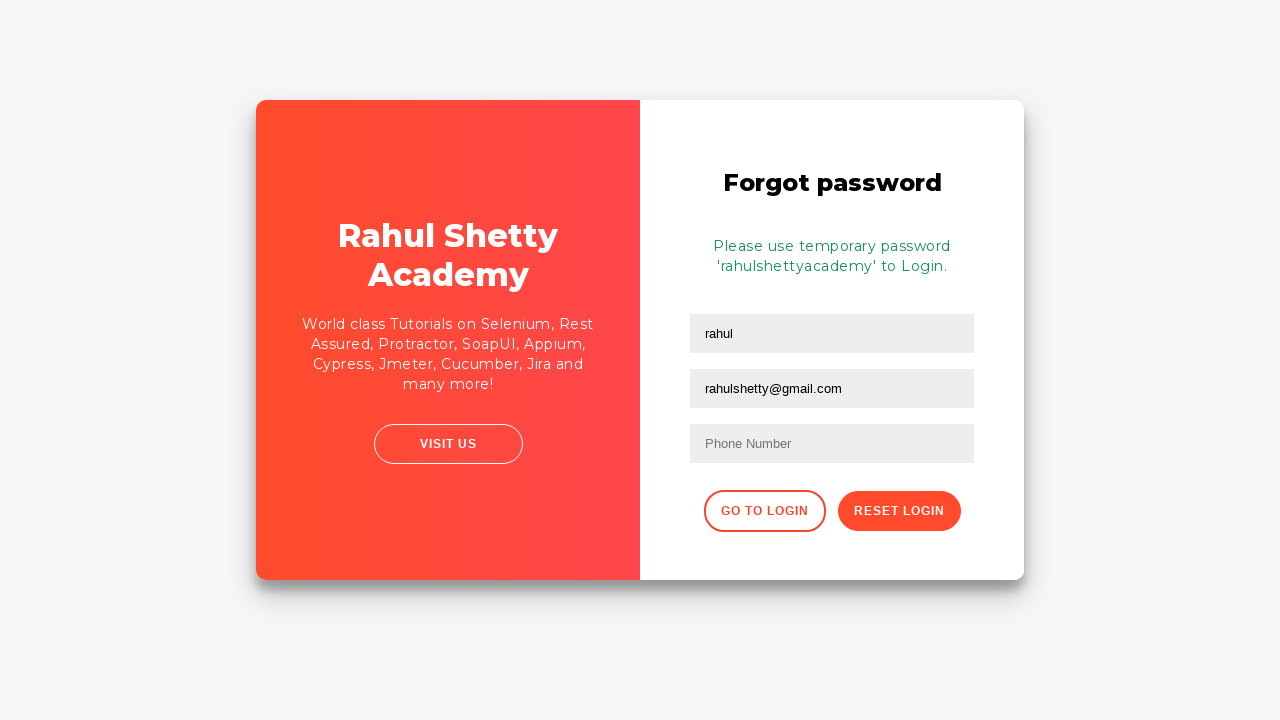

Password reset confirmation message appeared
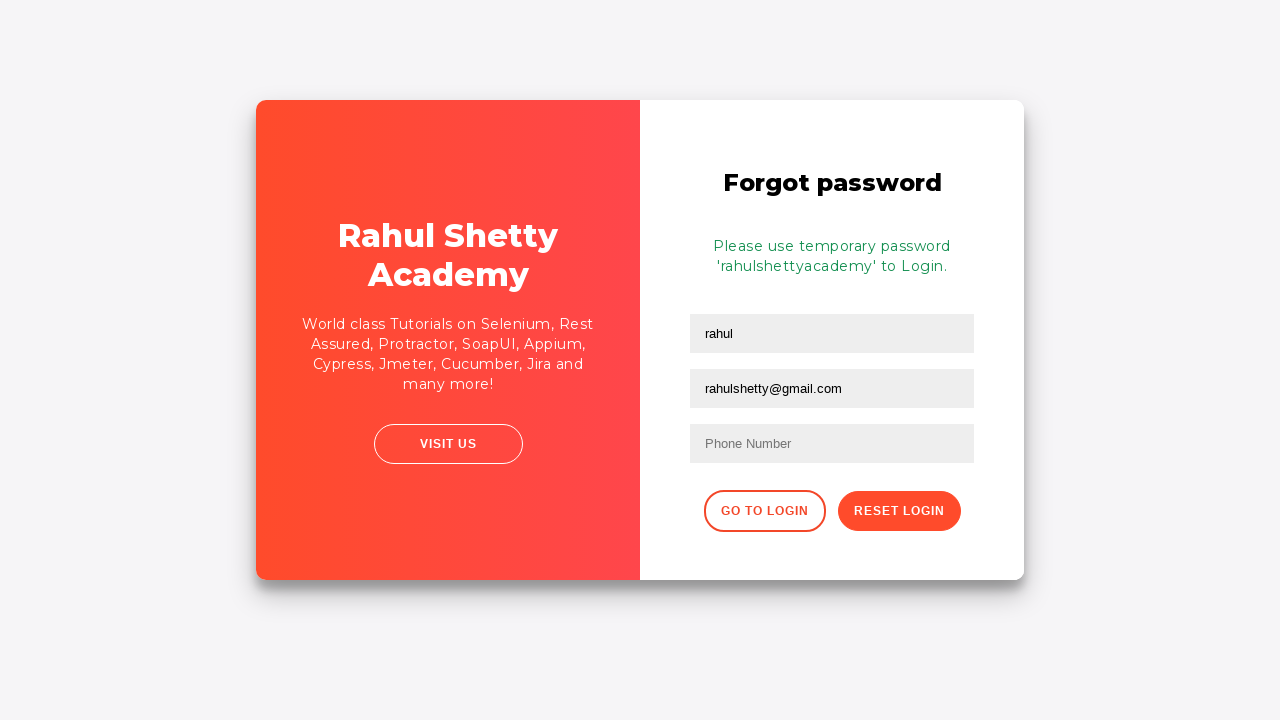

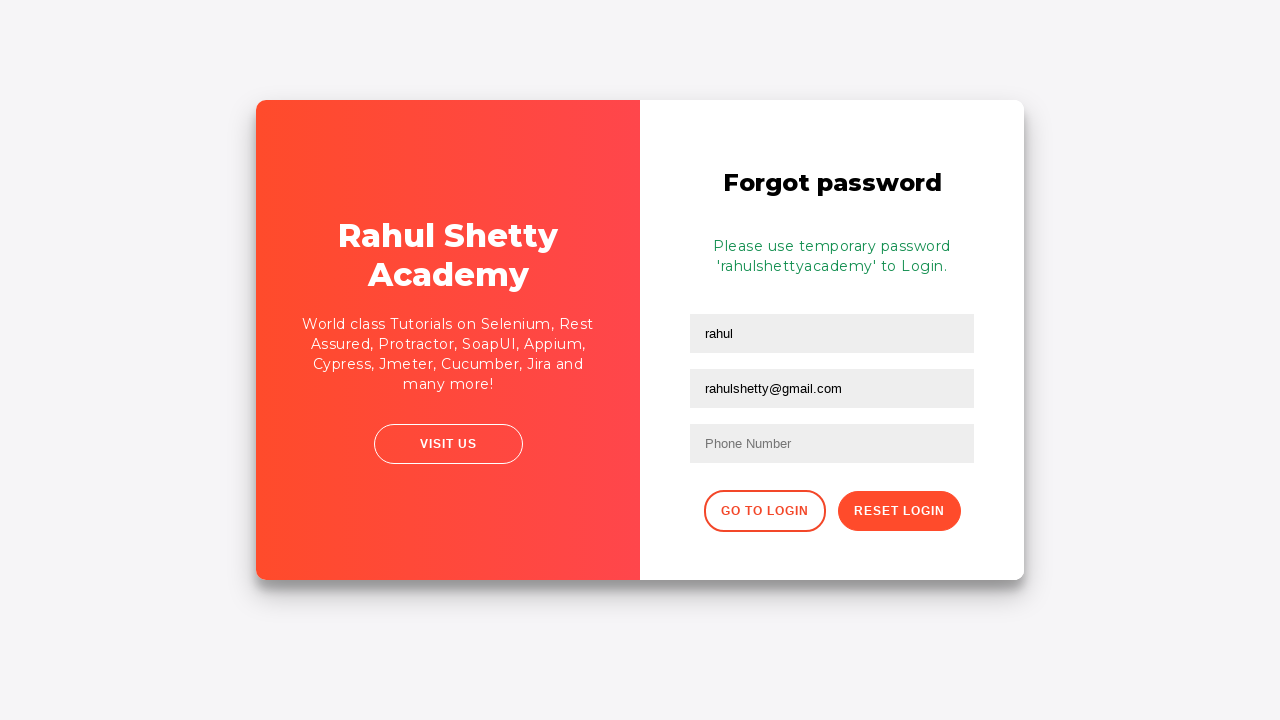